Tests iframe handling by clicking a link to navigate to nested iframes section, switching to a child iframe, and entering text in an input field within the iframe.

Starting URL: http://demo.automationtesting.in/Frames.html

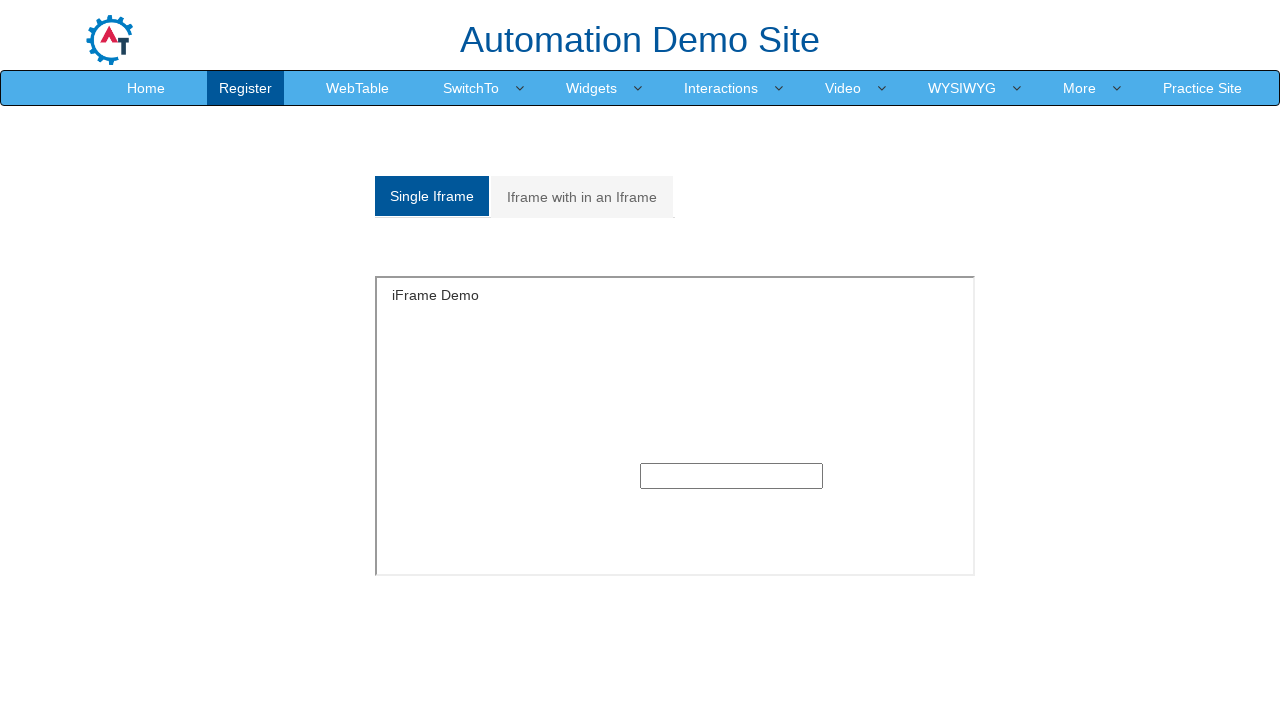

Clicked on 'Iframe with in an Iframe' link to navigate to nested iframes section at (582, 197) on text=Iframe with in an Iframe
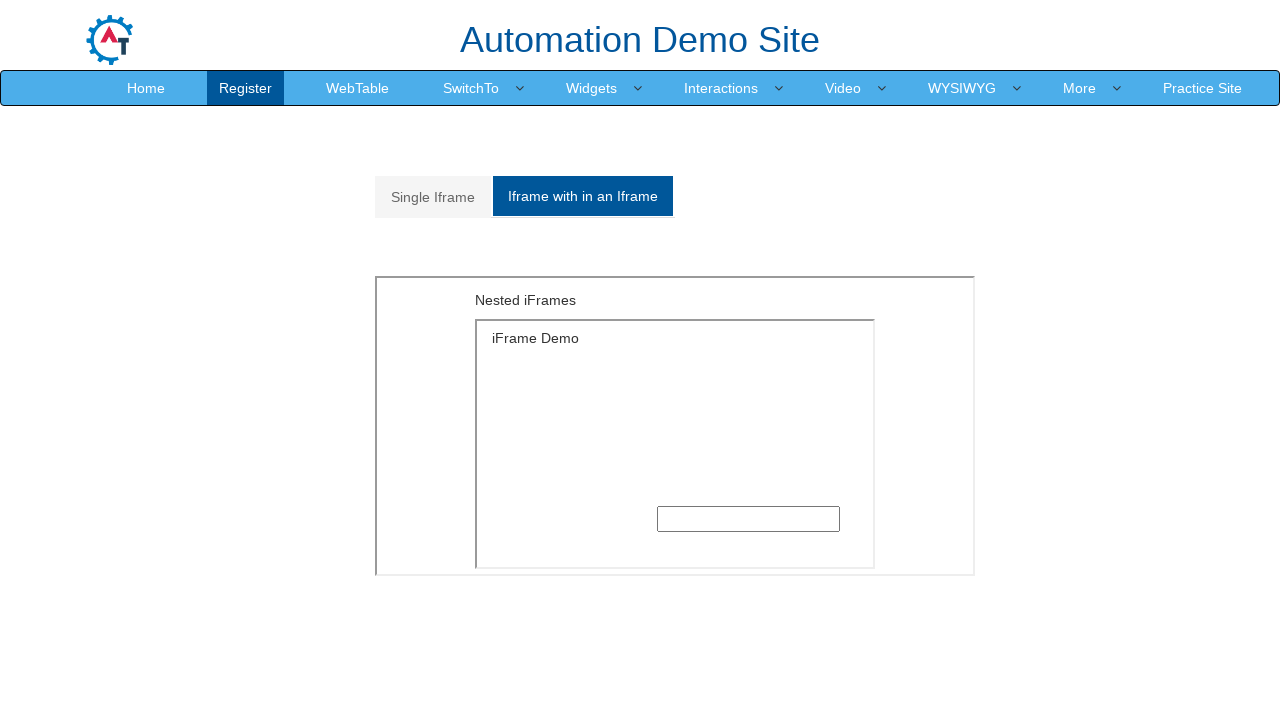

Waited 1000ms for page to load
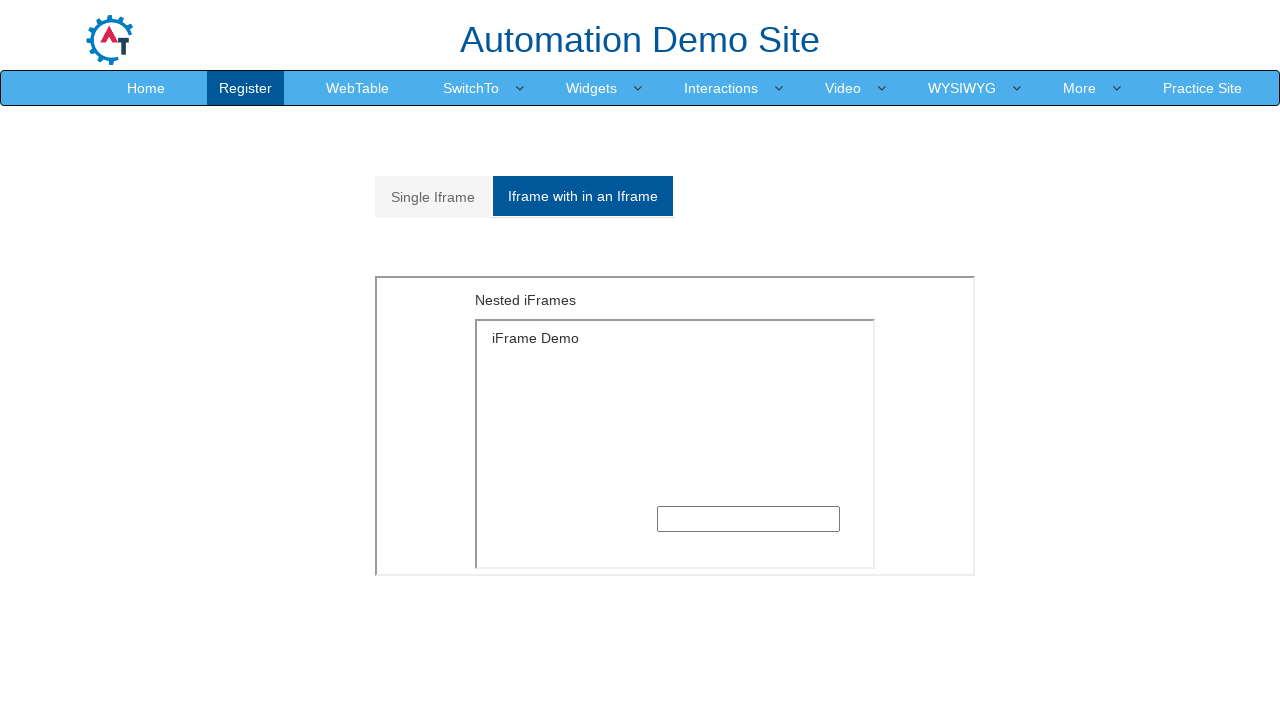

Located outer iframe with MultipleFrames.html source
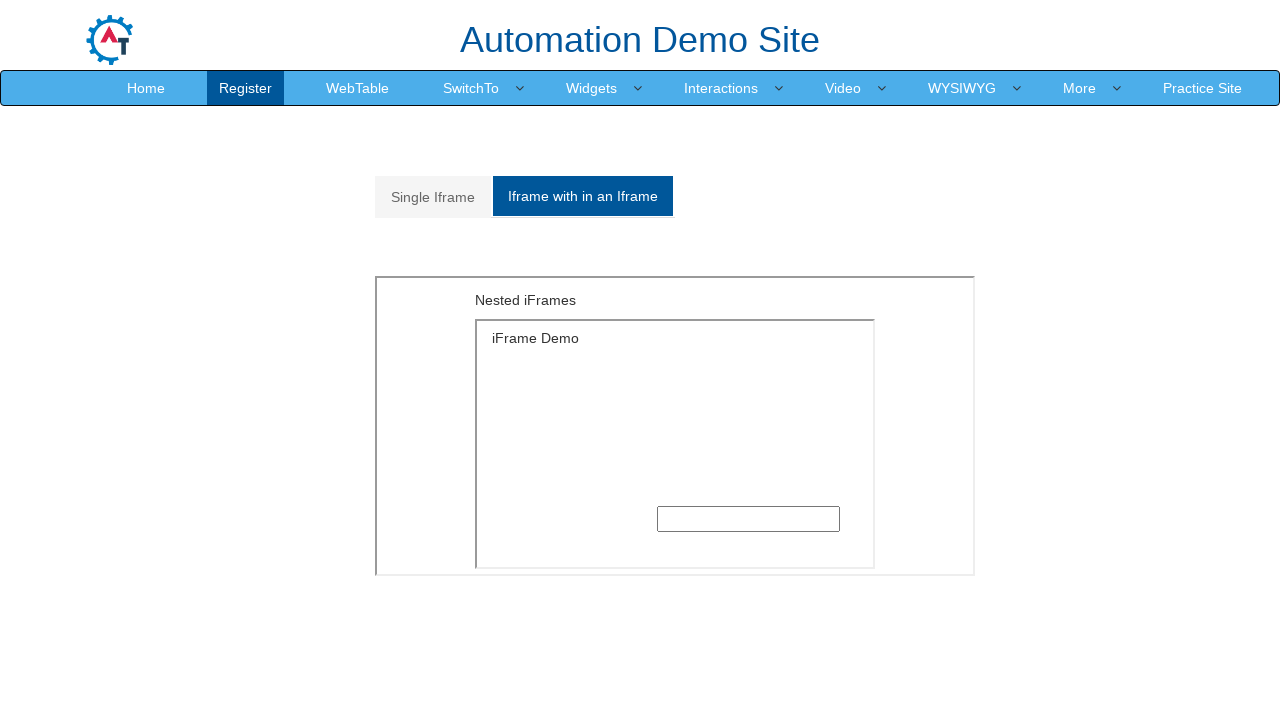

Located inner iframe with SingleFrame.html source within outer frame
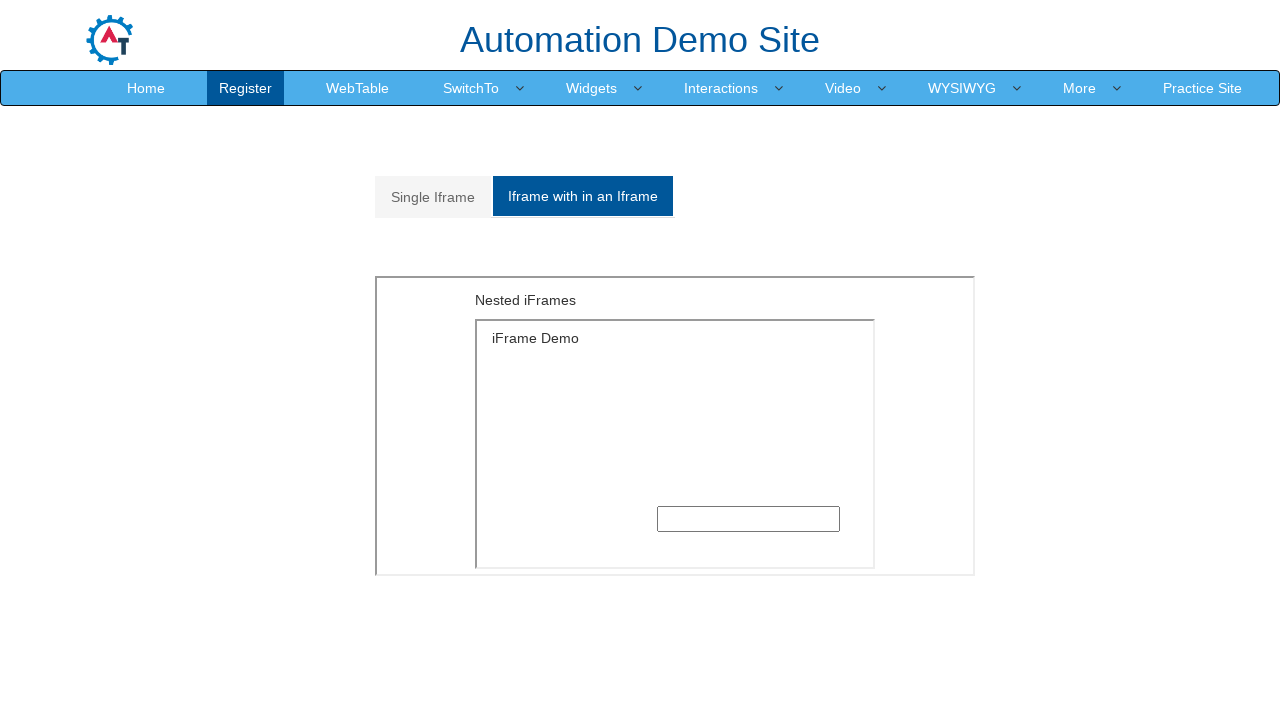

Entered 'playwright test' in text input field within nested iframe on iframe[src*='MultipleFrames.html'] >> internal:control=enter-frame >> iframe[src
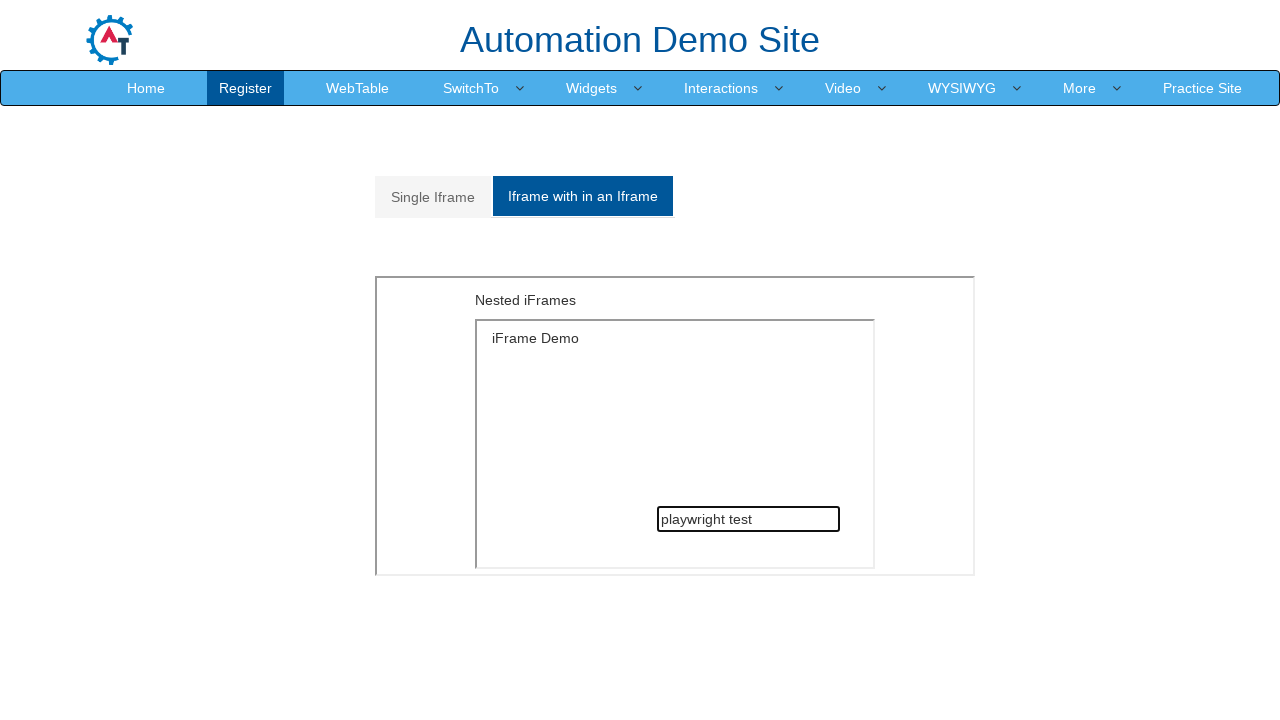

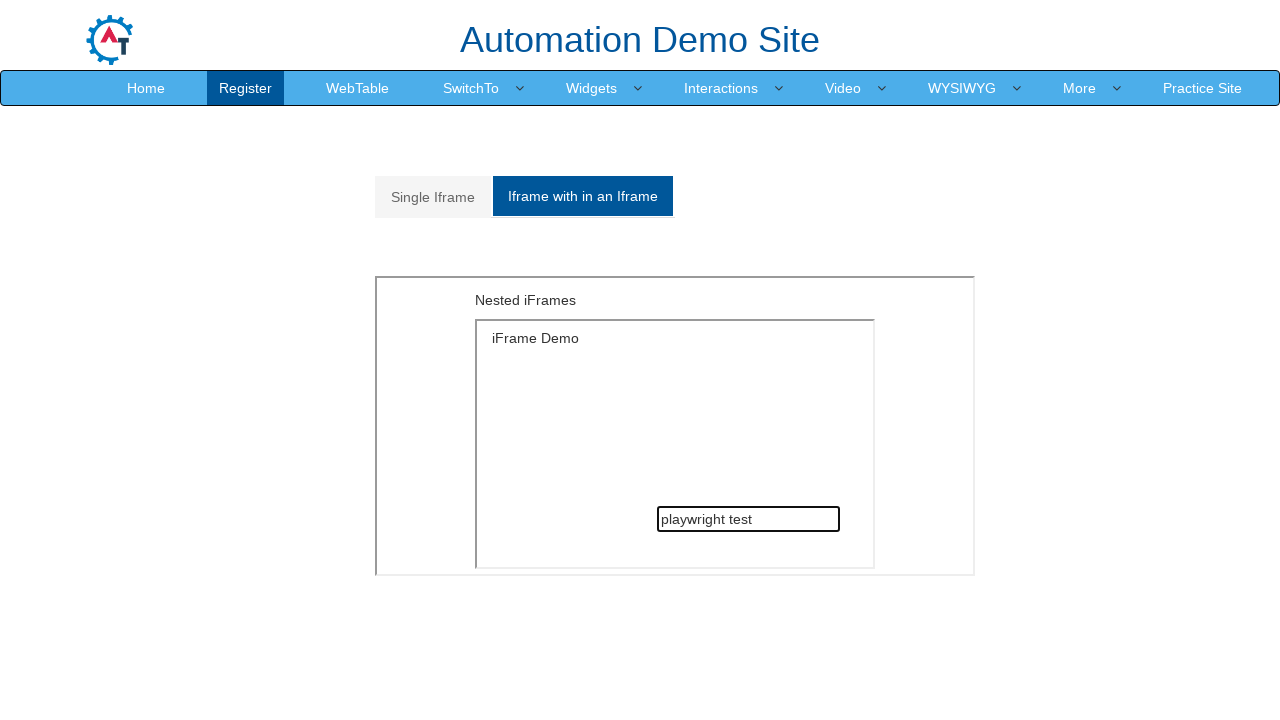